Navigates to Flipkart homepage and waits for a specific element, demonstrating timeout behavior when waiting for elements that may not exist.

Starting URL: https://www.flipkart.com/

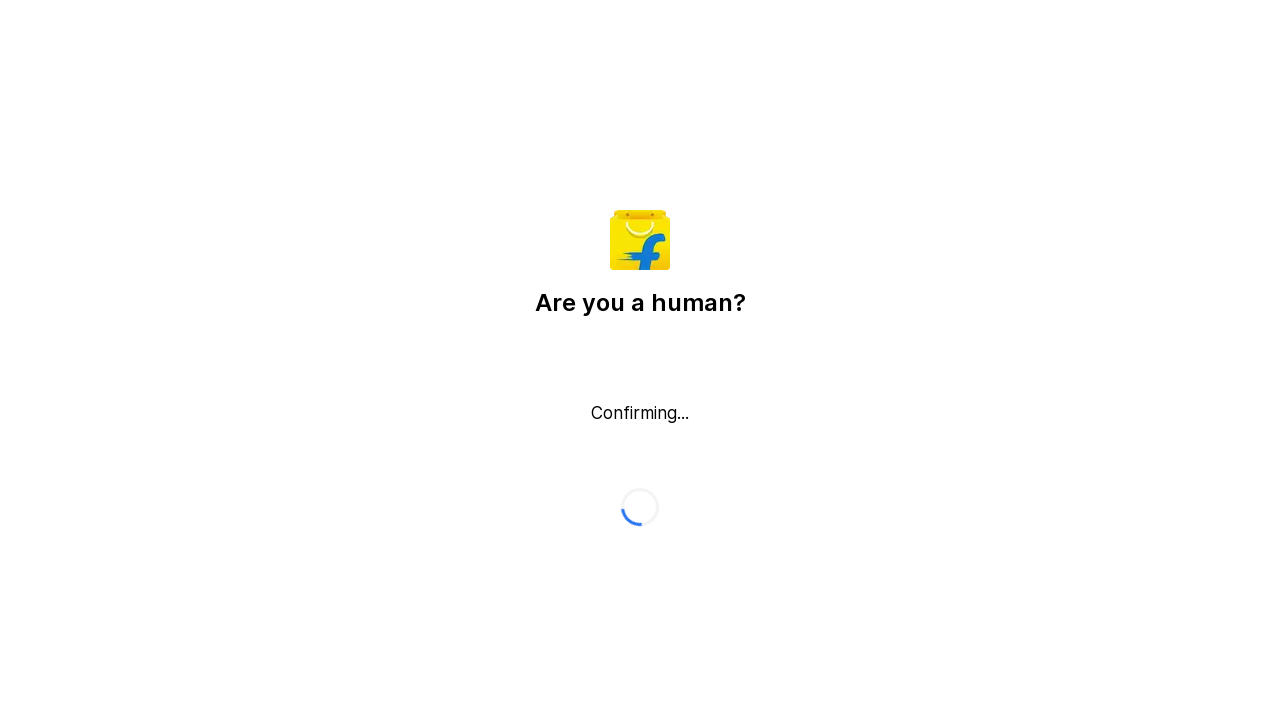

Navigated to Flipkart homepage
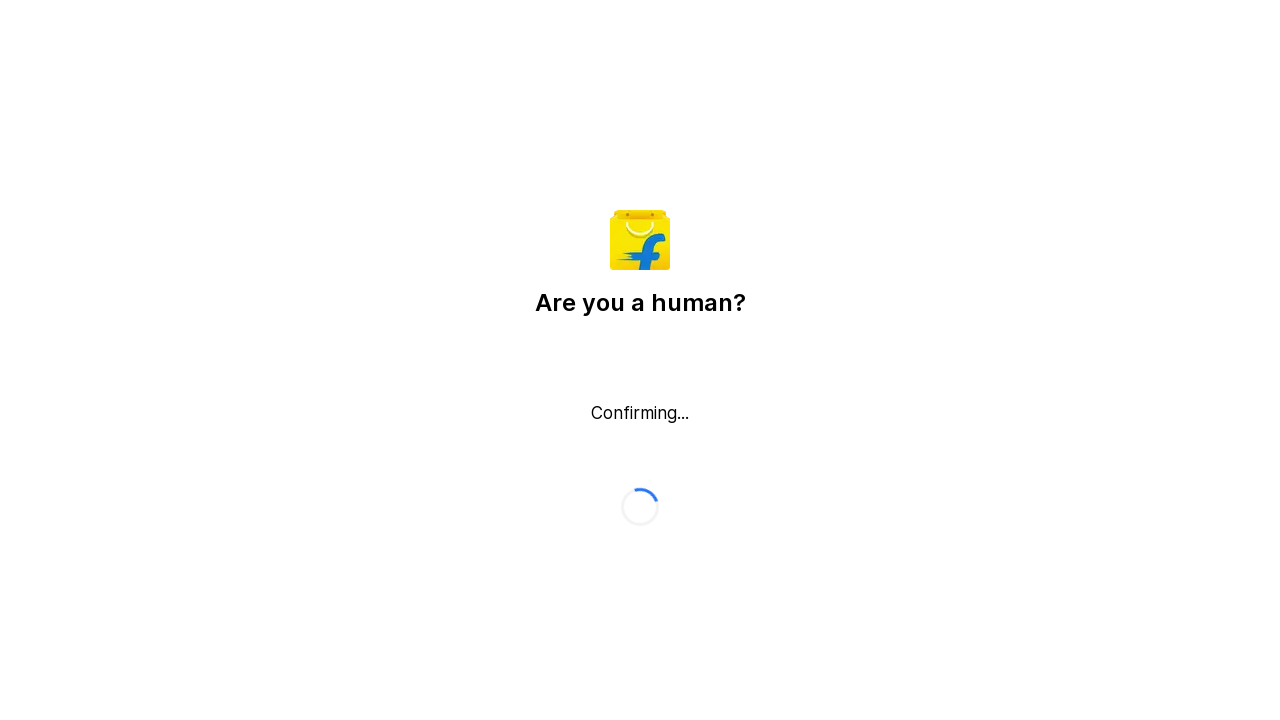

Element with id 'java' not found within 3000ms timeout period
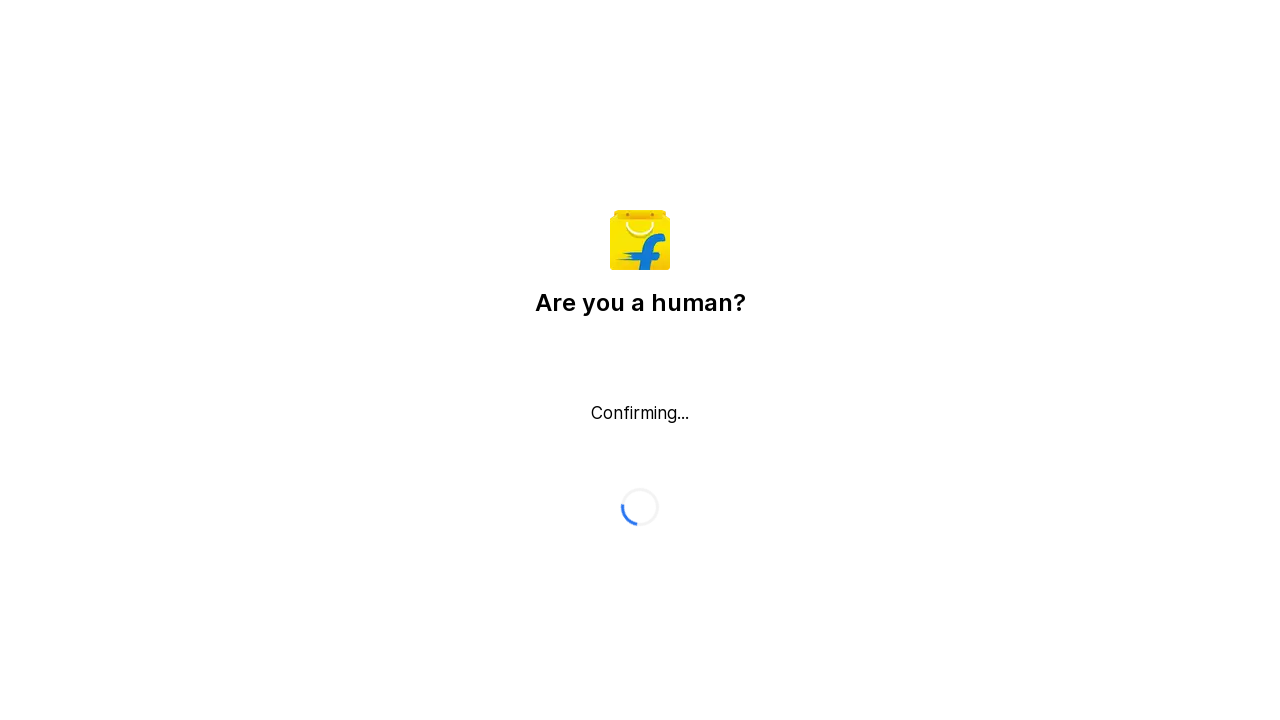

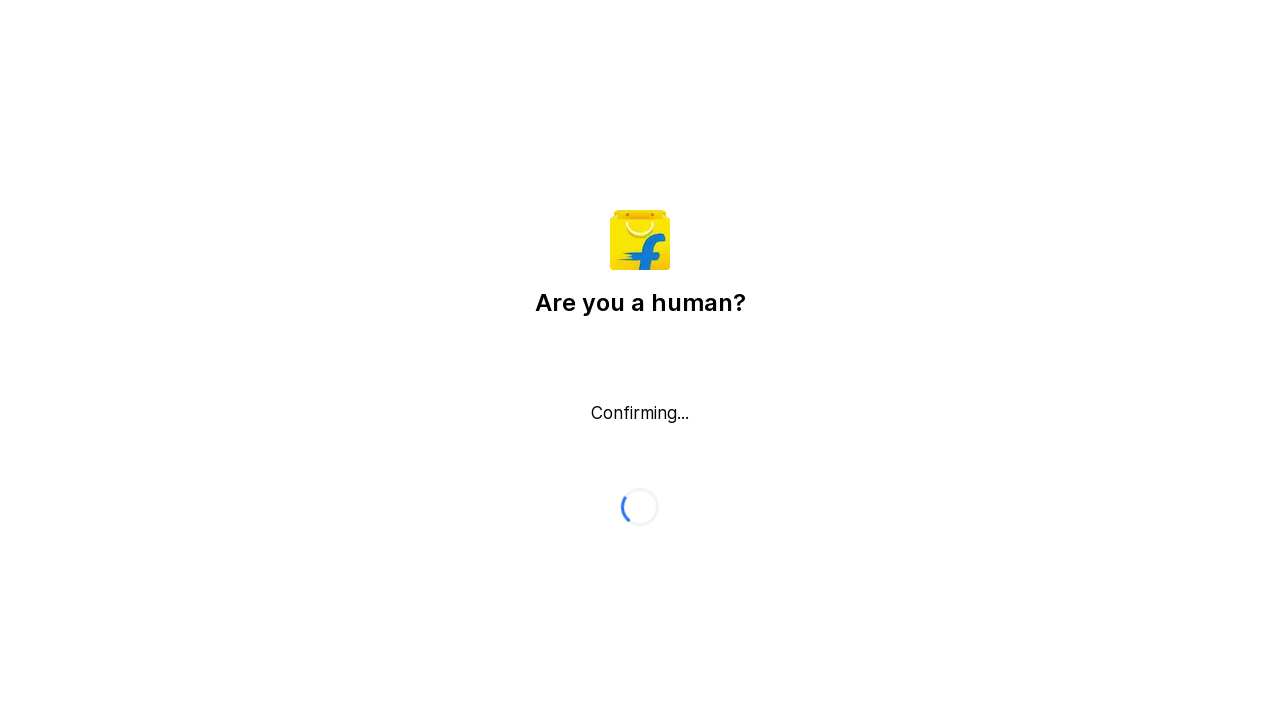